Navigates to the Skillbox.ru homepage and verifies that the page title contains "Skillbox"

Starting URL: https://skillbox.ru

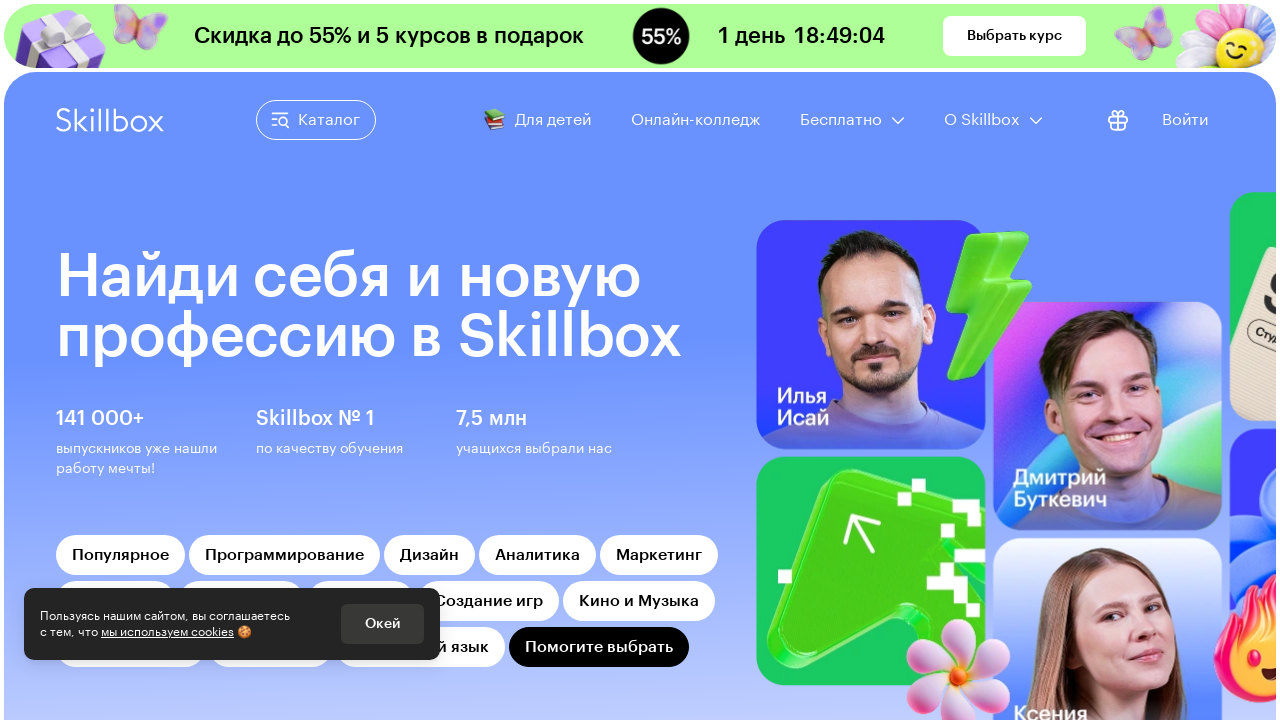

Navigated to Skillbox.ru homepage
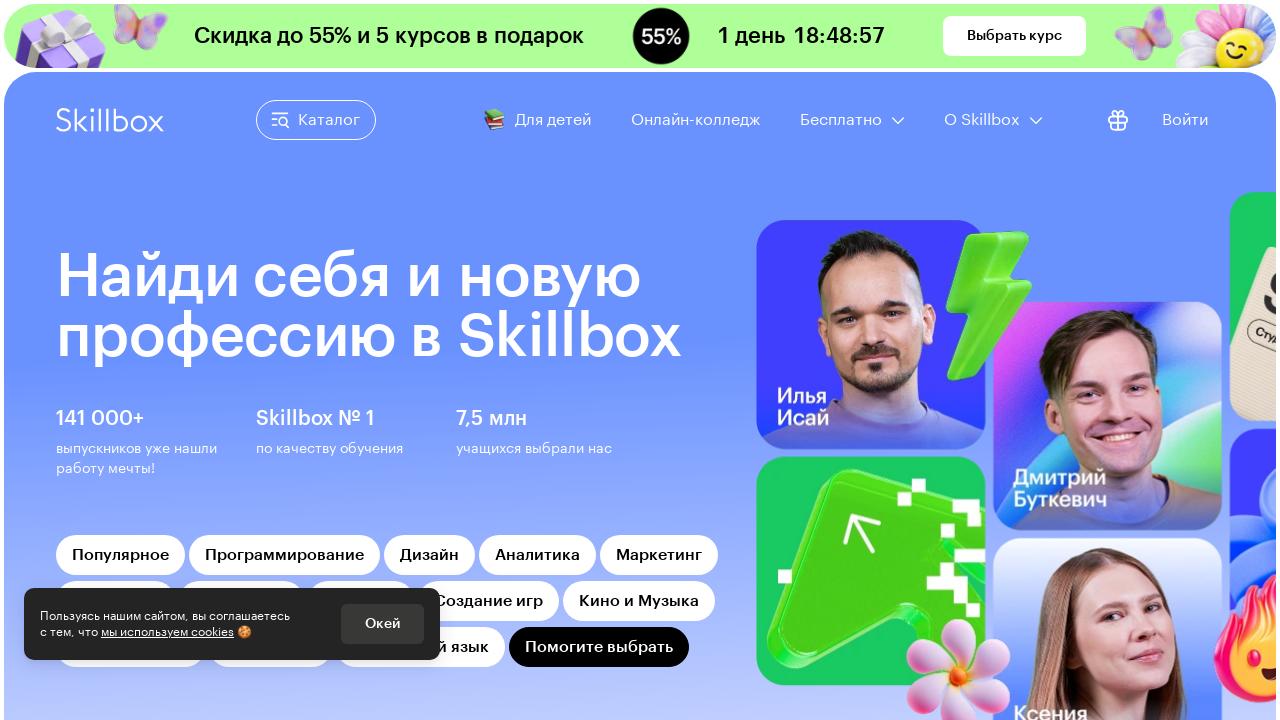

Page loaded and DOM content ready
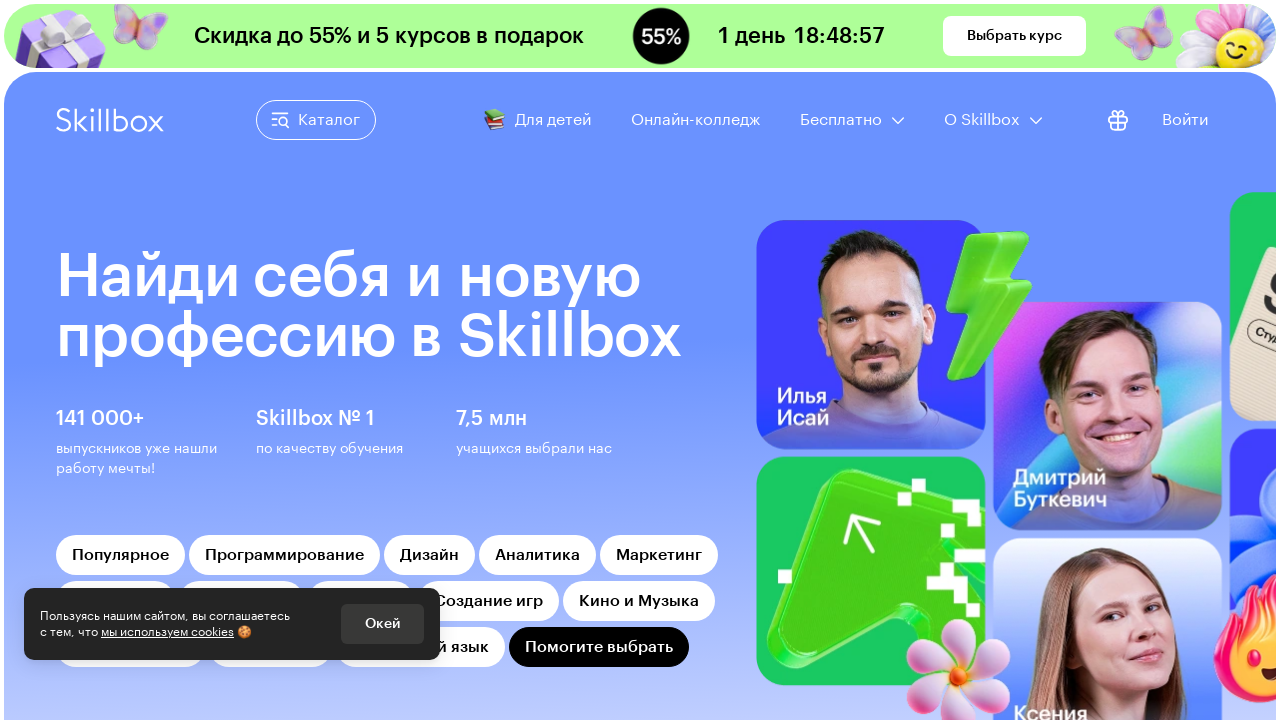

Verified page title contains 'Skillbox'
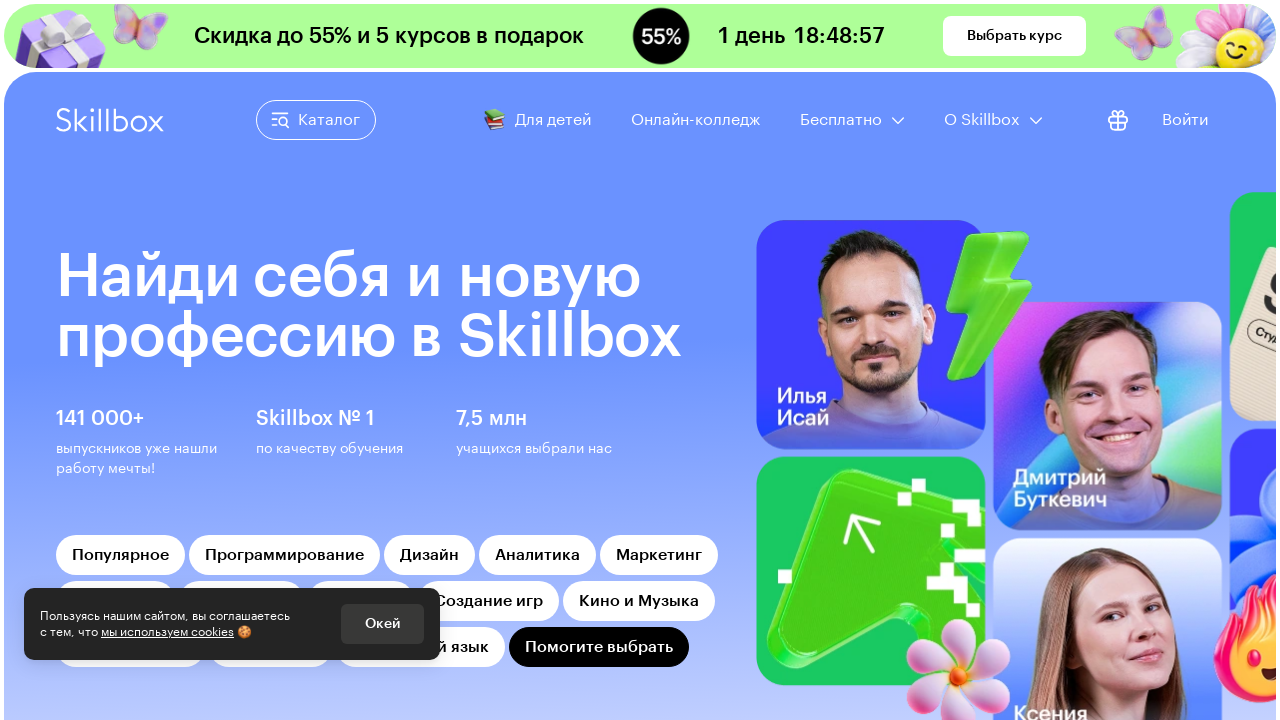

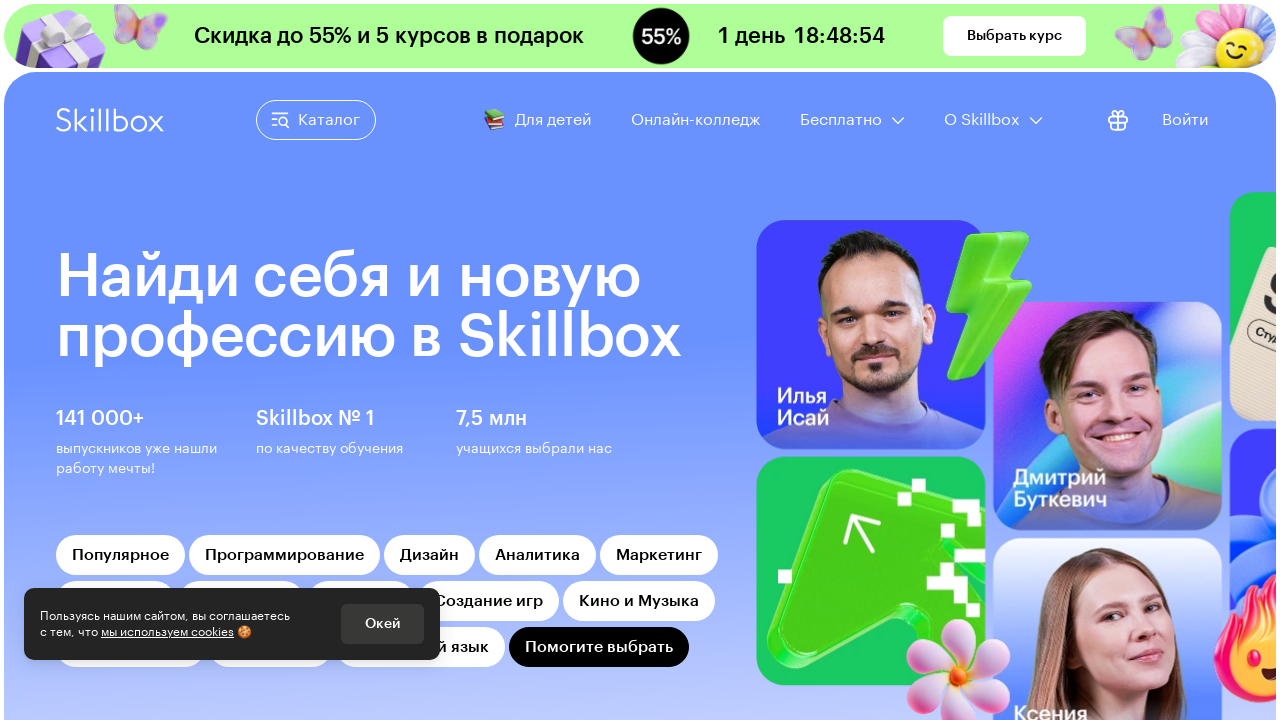